Clicks the Broken Links button and verifies that a valid image is displayed and properly loaded on the page

Starting URL: https://demoqa.com/elements

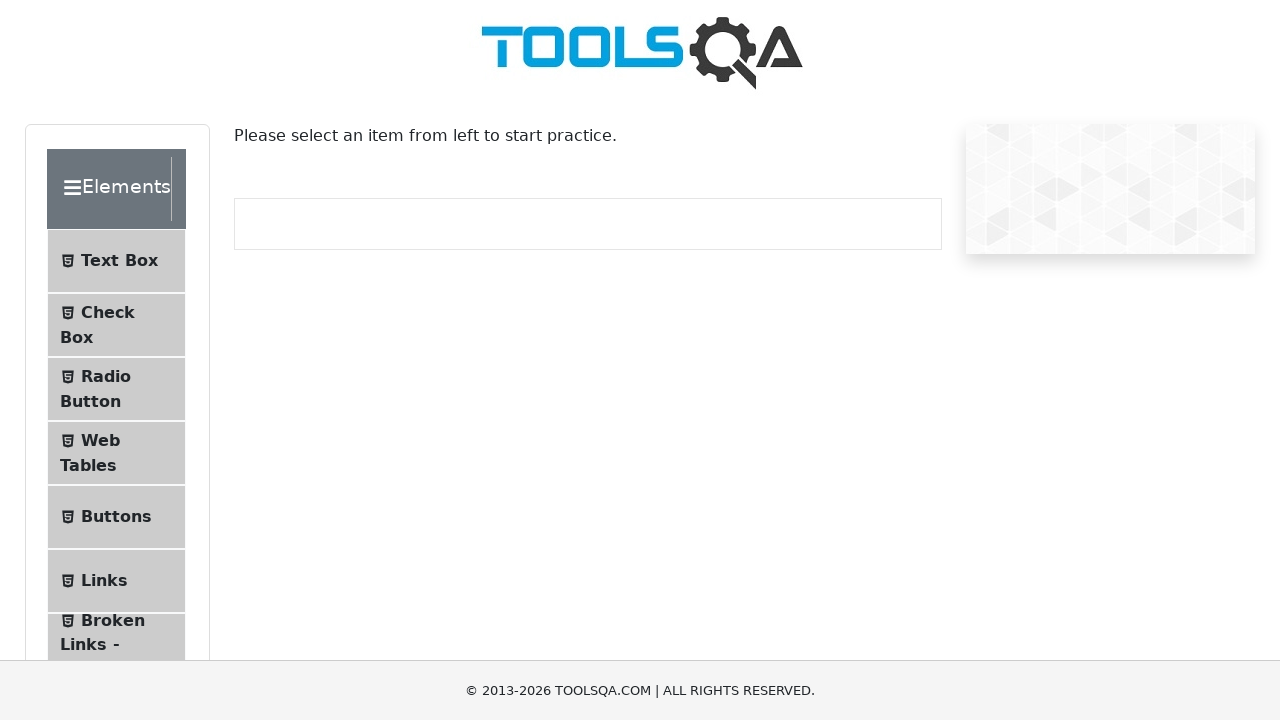

Clicked on 'Broken Links - Images' menu item at (113, 620) on text=Broken Links - Images
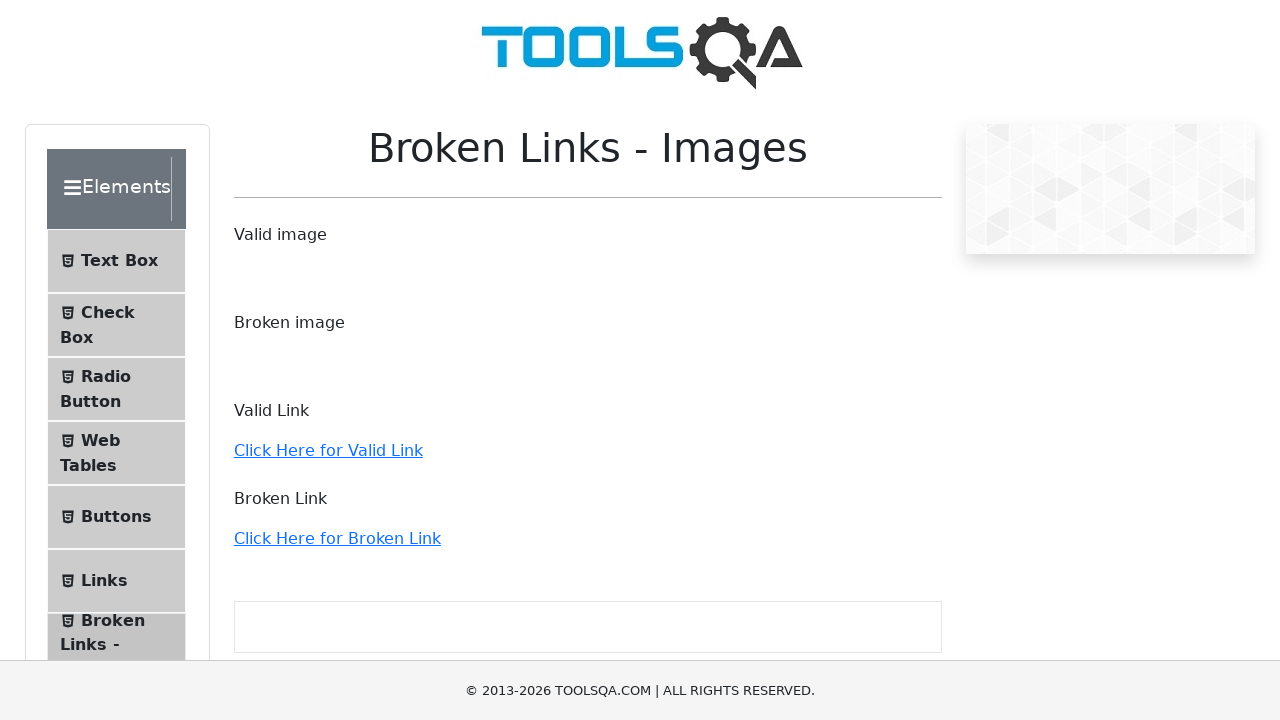

Valid image with src='/images/Toolsqa.jpg' is loaded and visible
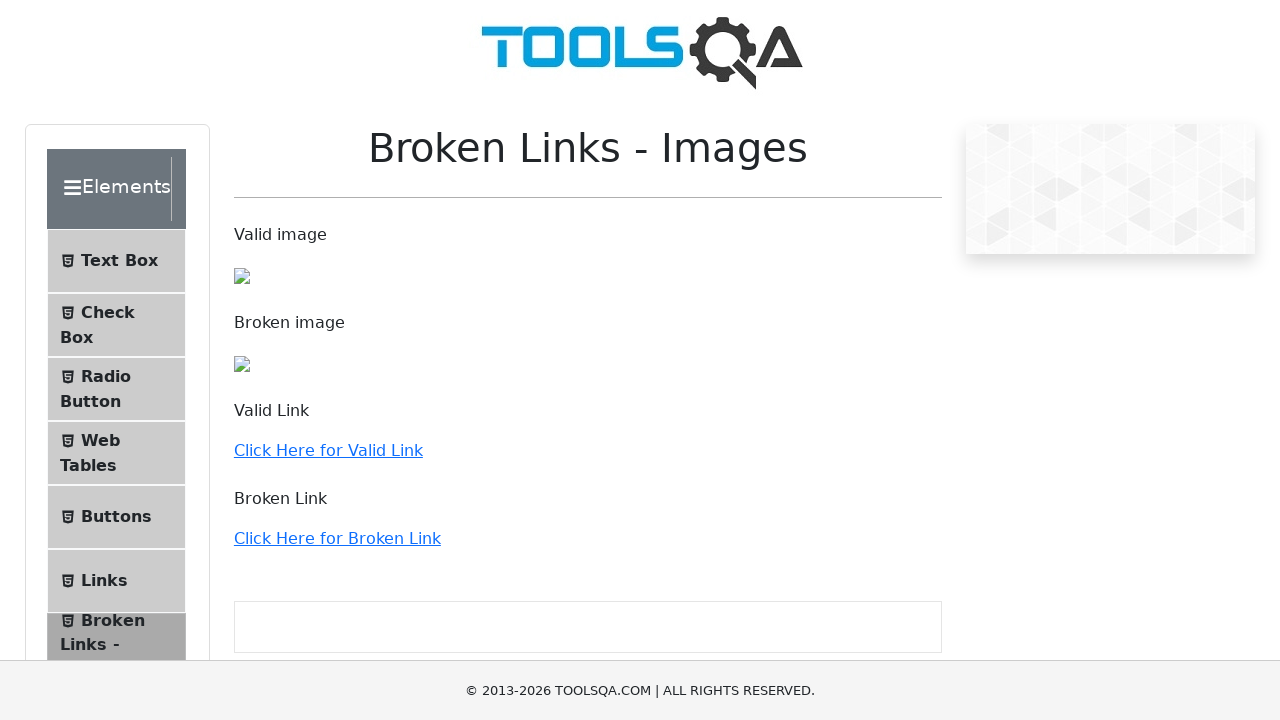

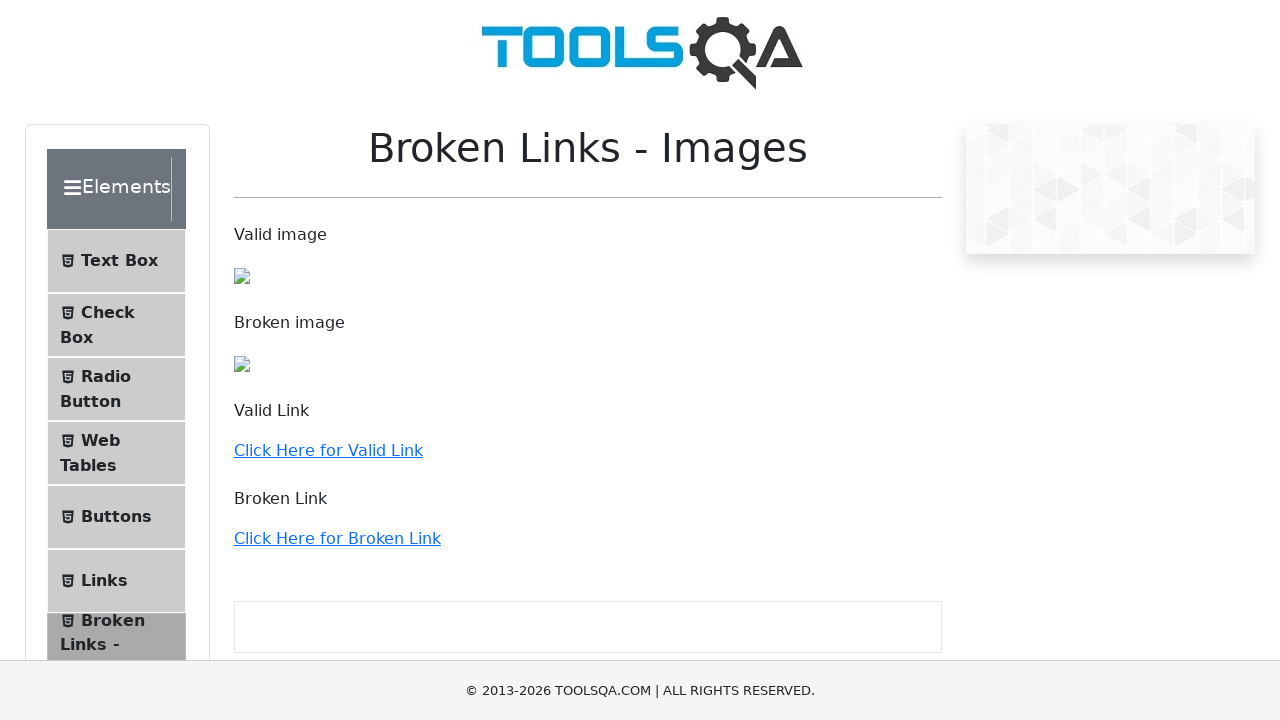